Tests dropdown selection functionality including static dropdown selection and autosuggestive dropdown selection across two different pages

Starting URL: https://rahulshettyacademy.com/angularpractice/

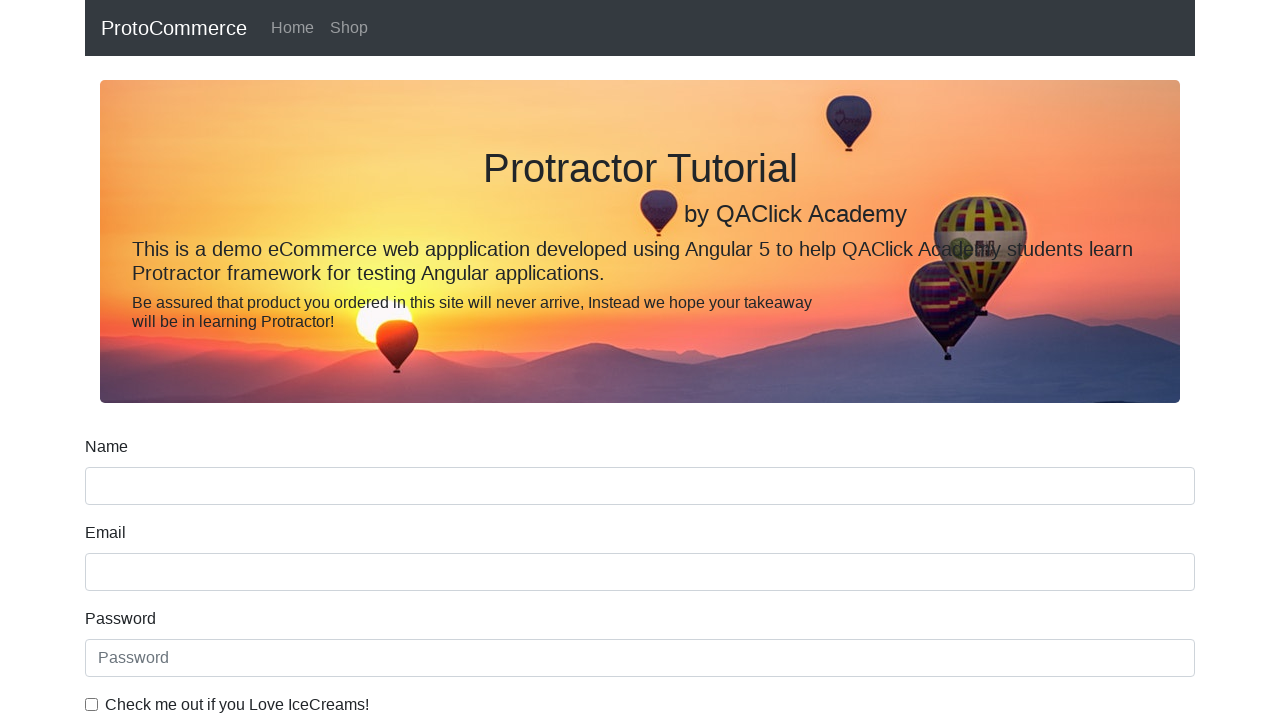

Selected first option from static dropdown by index on #exampleFormControlSelect1
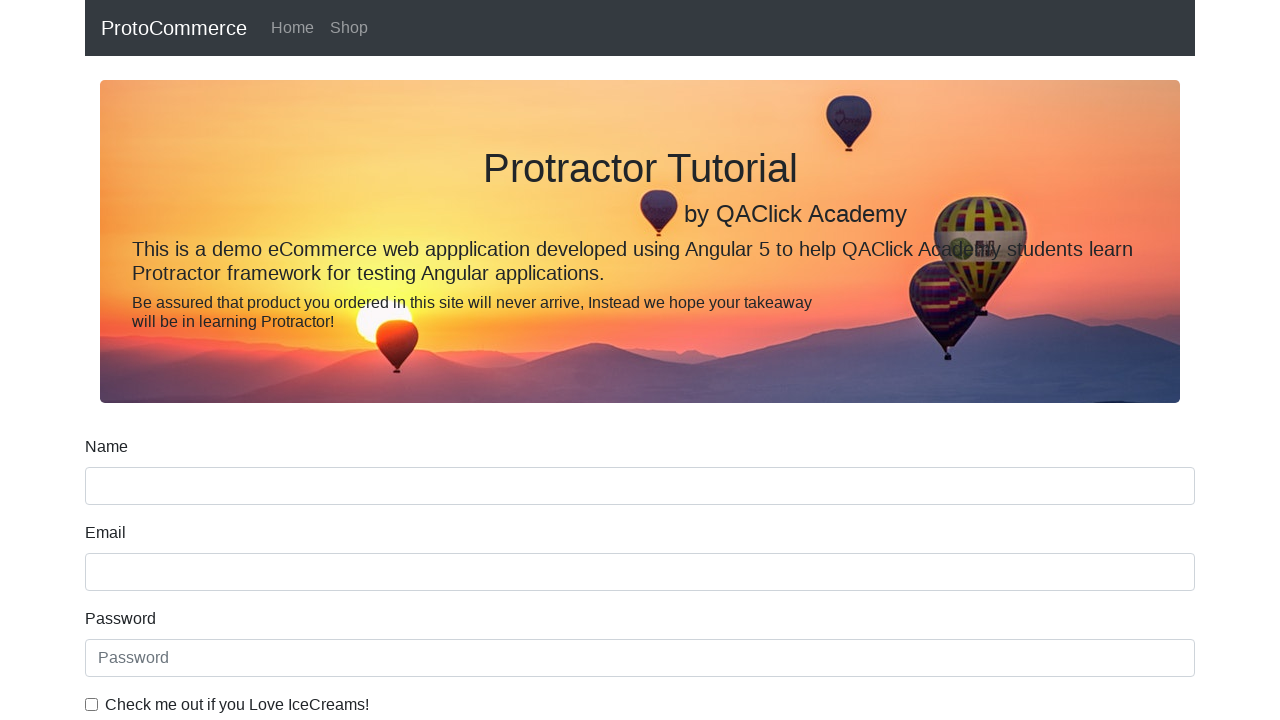

Selected 'Male' option from static dropdown by label on #exampleFormControlSelect1
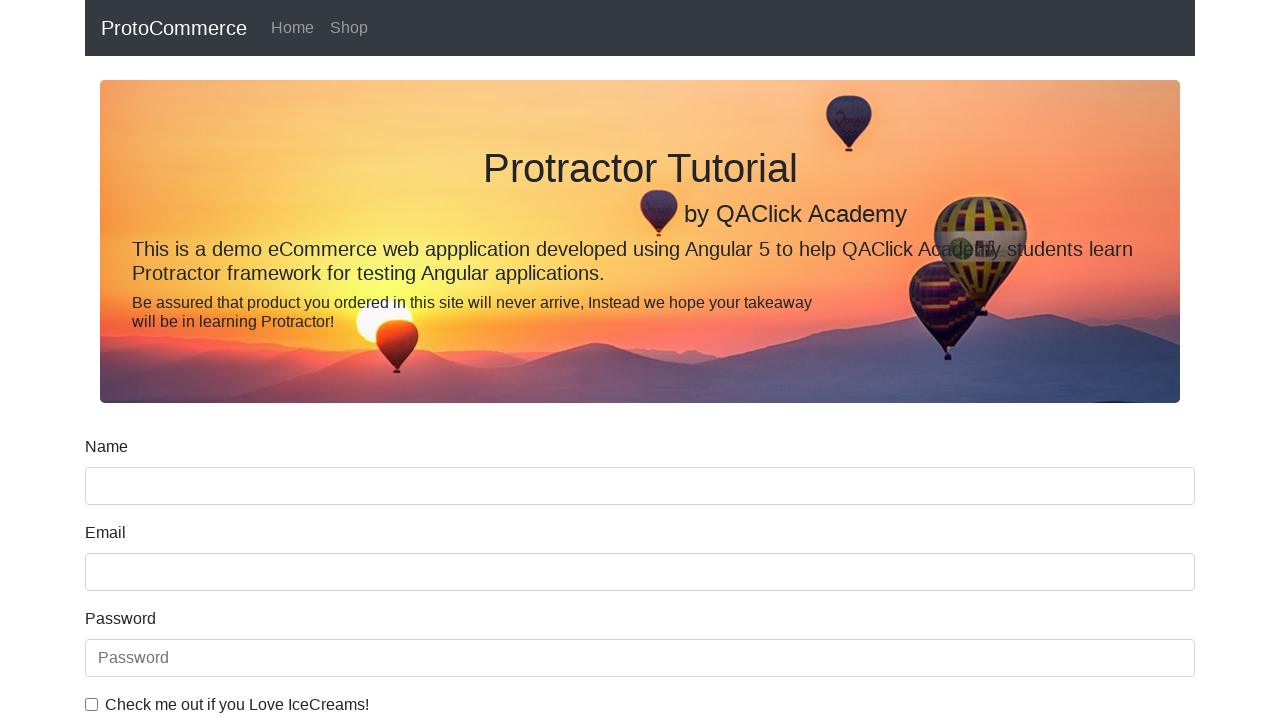

Navigated to dropdown practice page
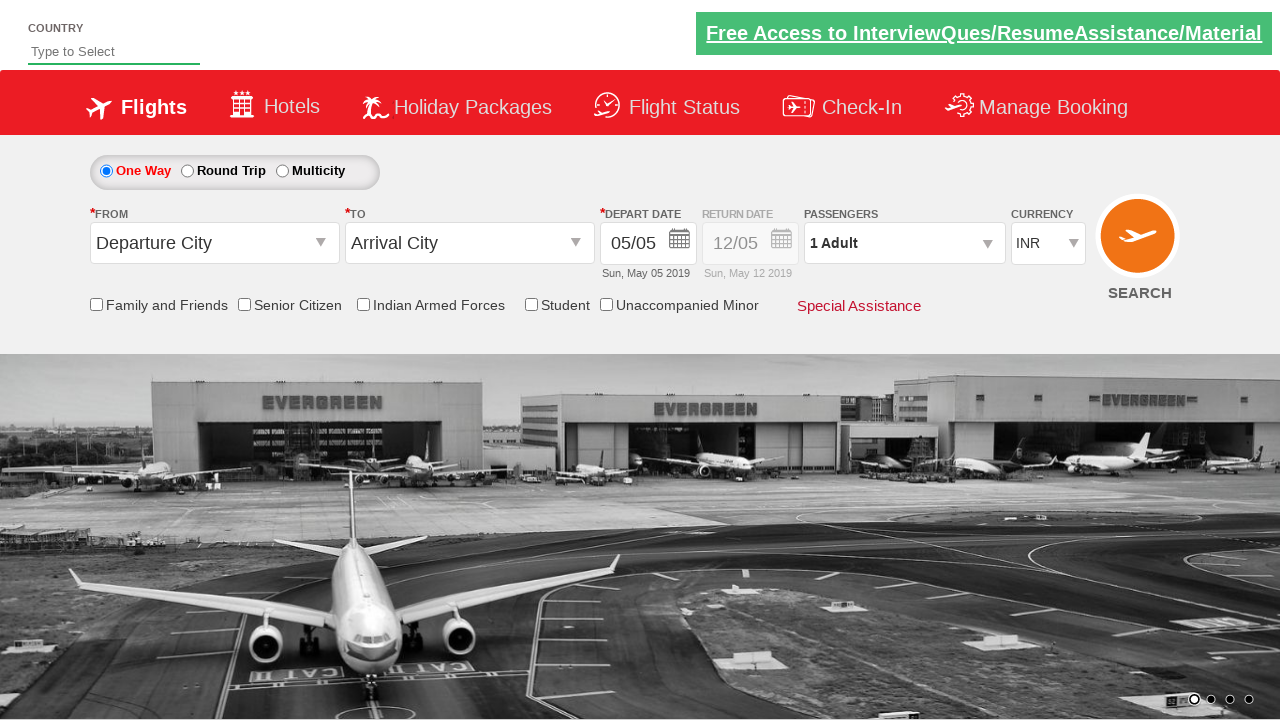

Typed 'Ind' in autosuggest field on #autosuggest
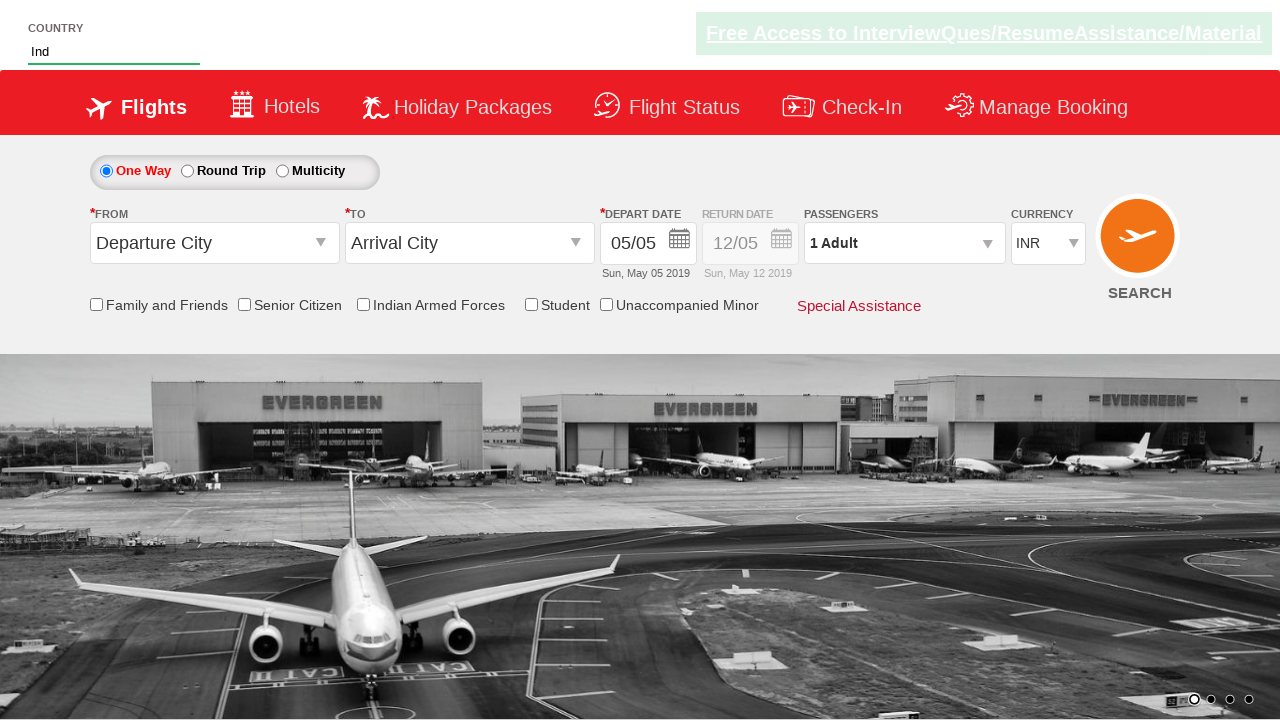

Autosuggest dropdown suggestions loaded
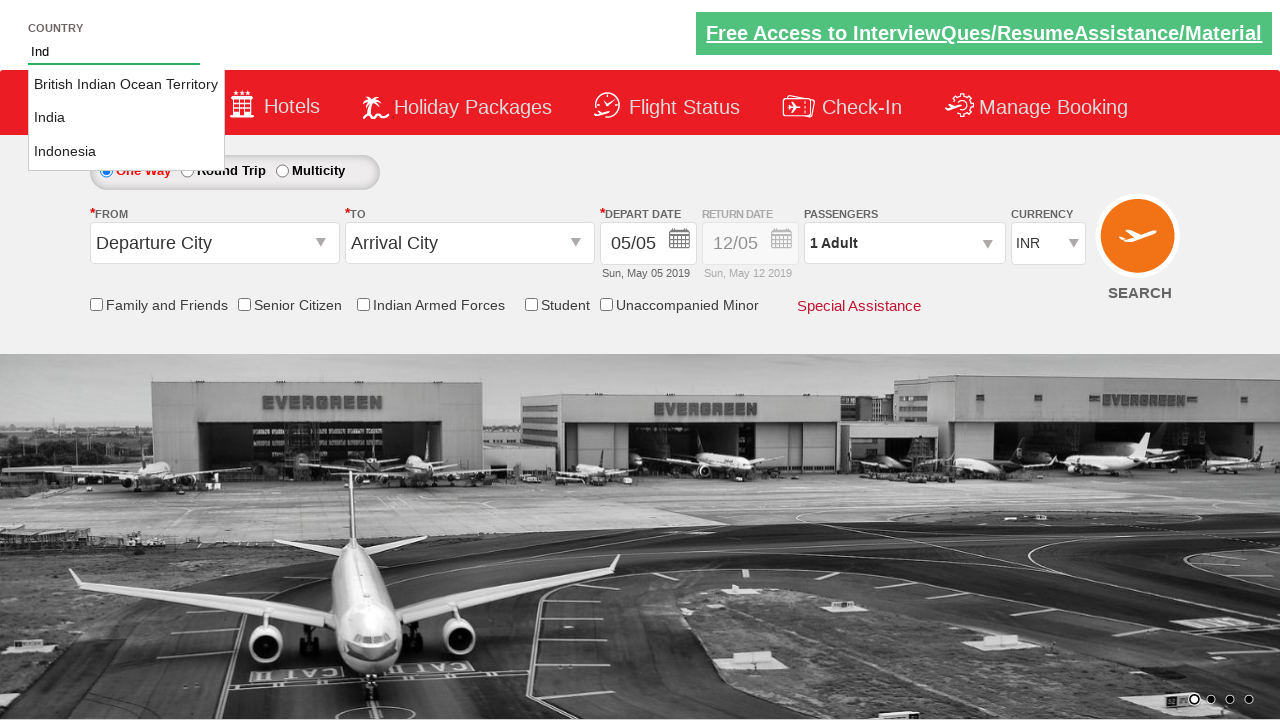

Selected 'India' from autosuggest dropdown at (126, 118) on li[class='ui-menu-item'] a >> nth=1
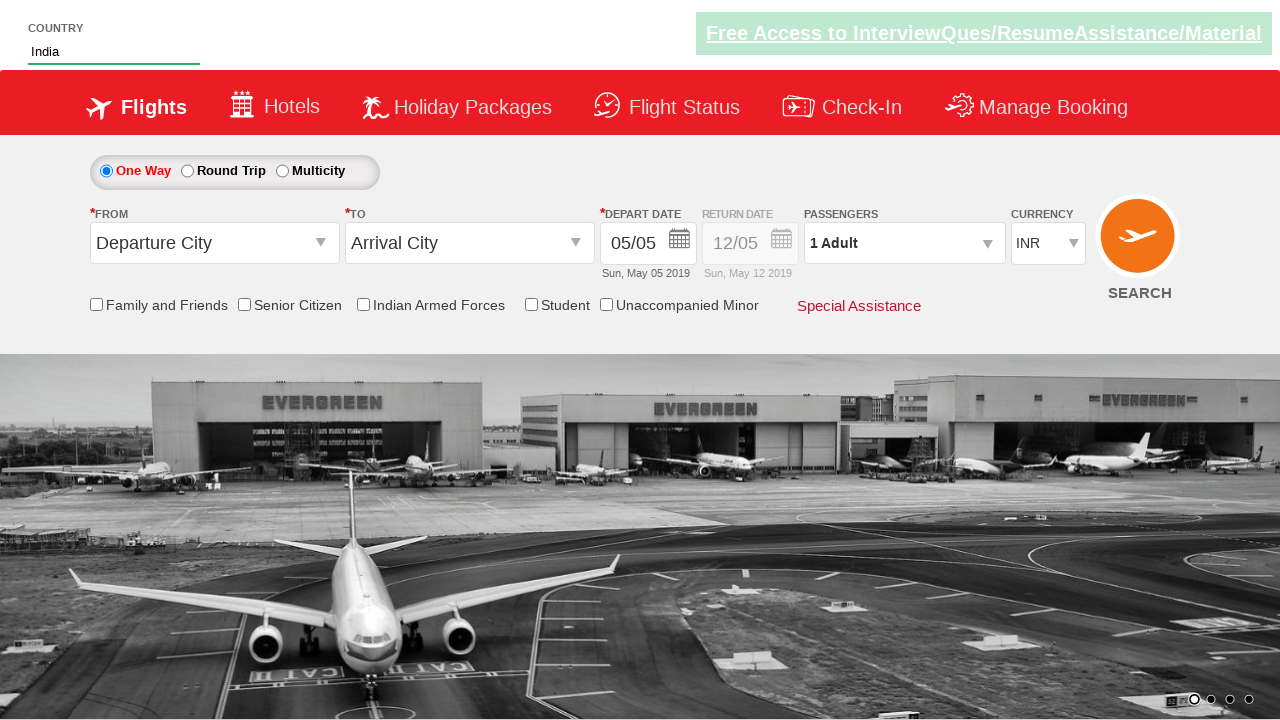

Verified that 'India' was selected in autosuggest field
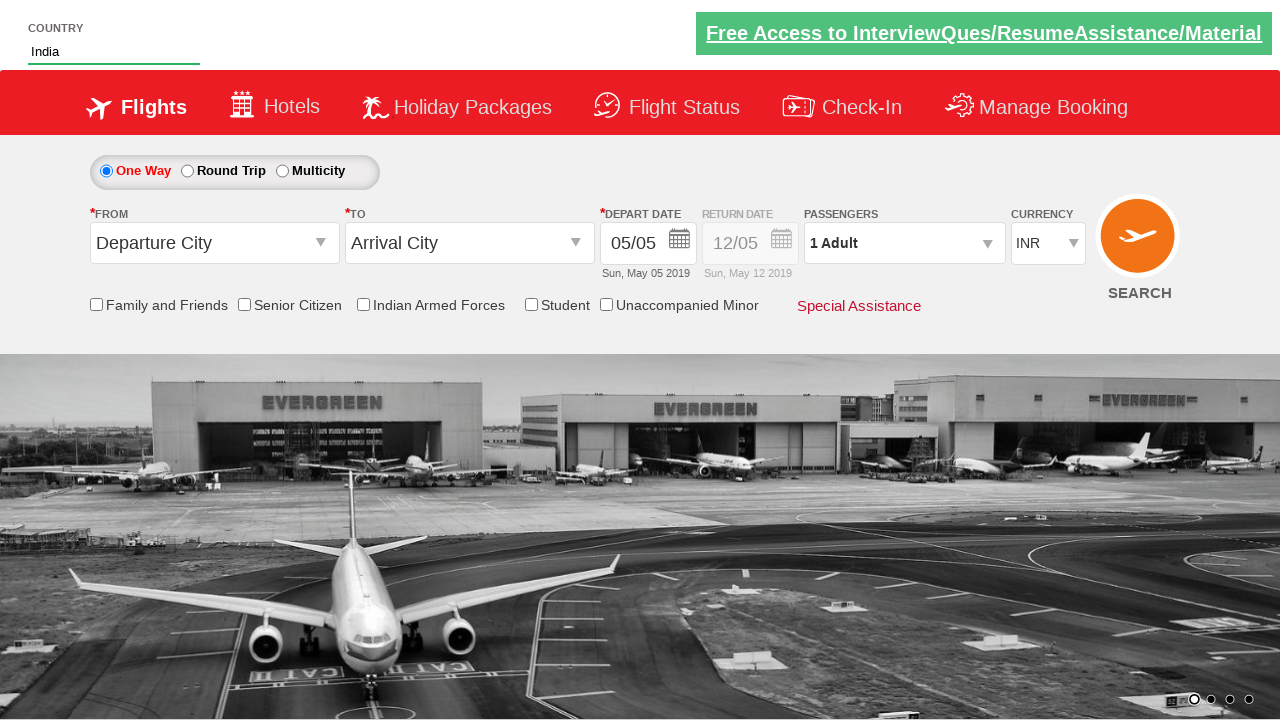

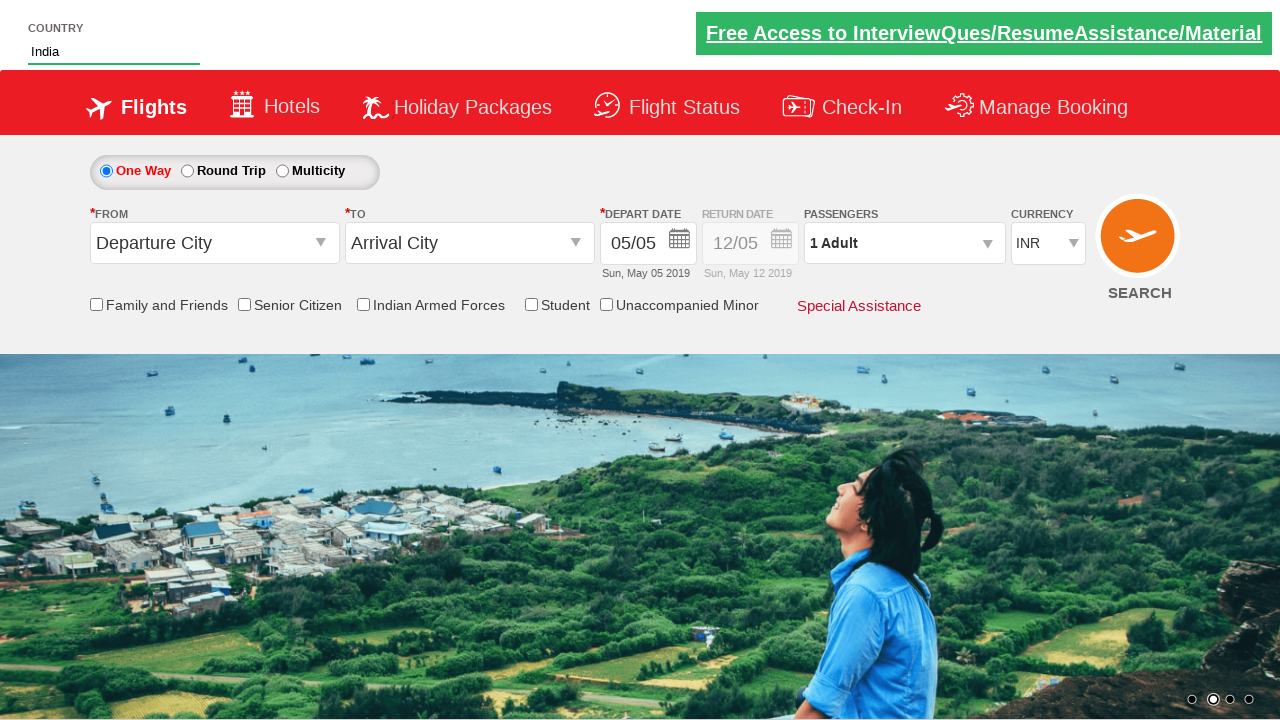